Tests adding todo items by creating two todos and verifying they appear in the list with correct text

Starting URL: https://demo.playwright.dev/todomvc

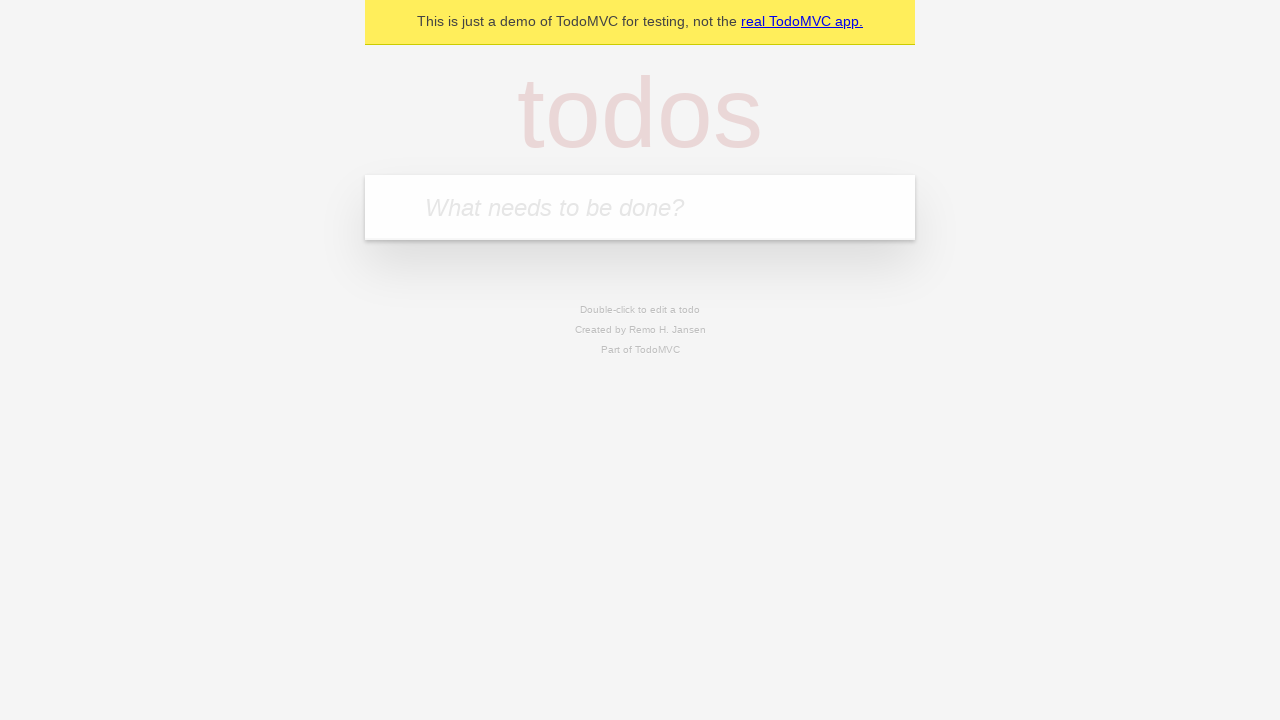

Located the todo input field
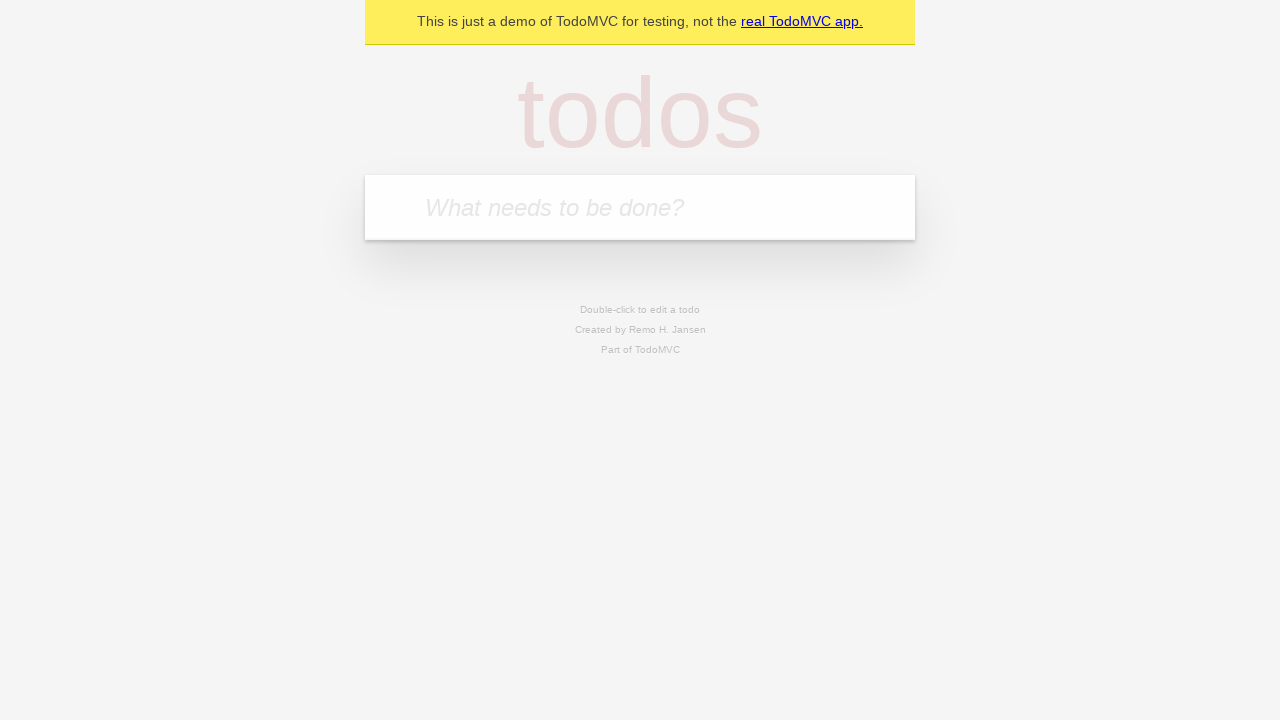

Filled first todo with 'buy some cheese' on internal:attr=[placeholder="What needs to be done?"i]
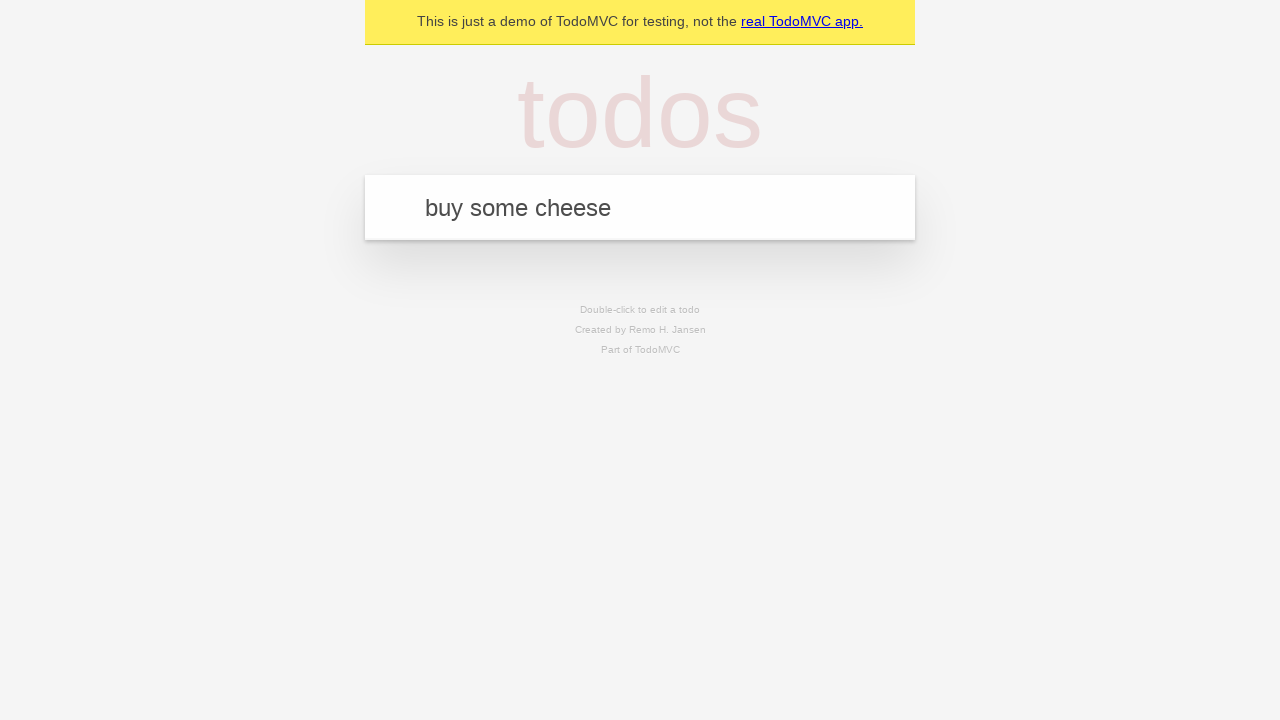

Pressed Enter to create first todo on internal:attr=[placeholder="What needs to be done?"i]
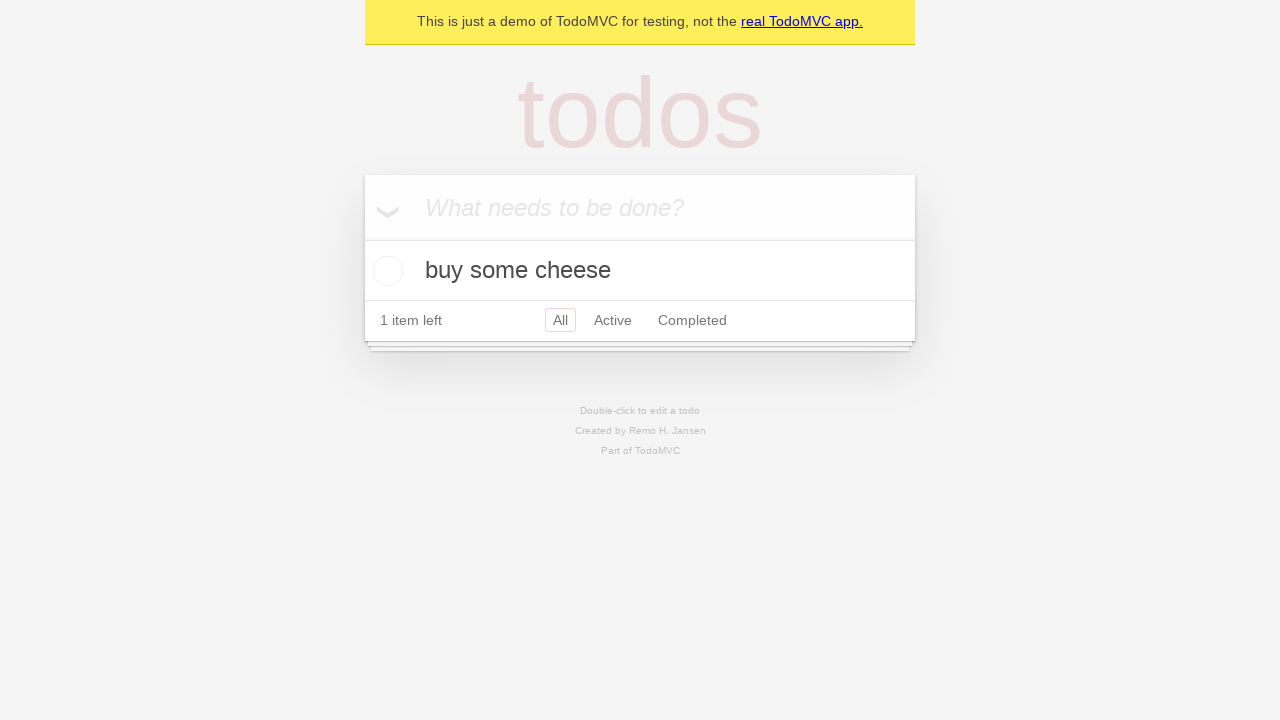

First todo title appeared in the list
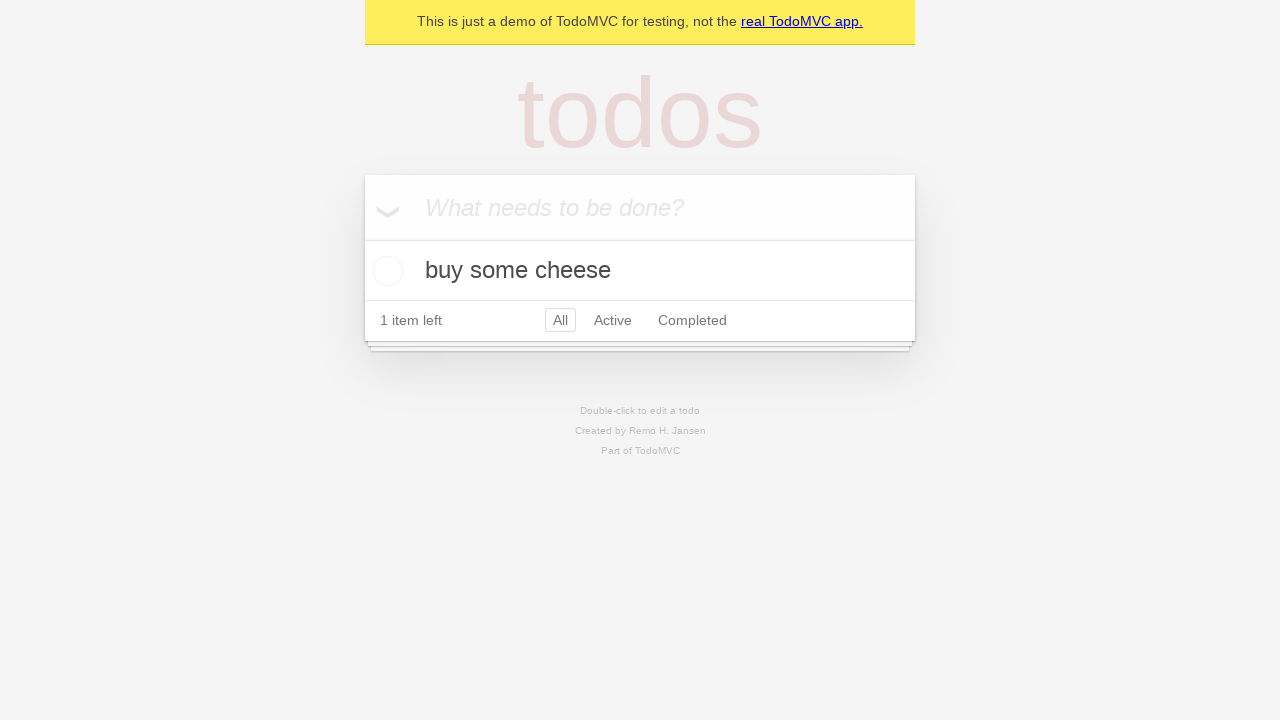

Filled second todo with 'feed the cat' on internal:attr=[placeholder="What needs to be done?"i]
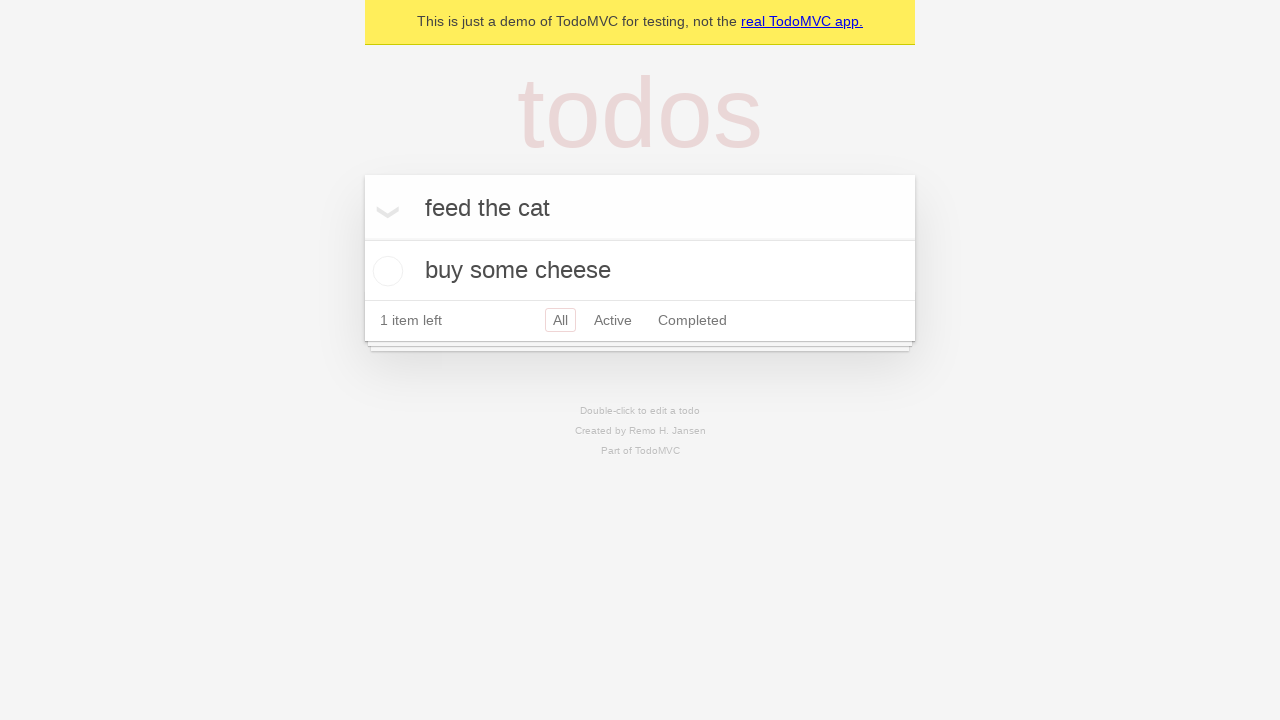

Pressed Enter to create second todo on internal:attr=[placeholder="What needs to be done?"i]
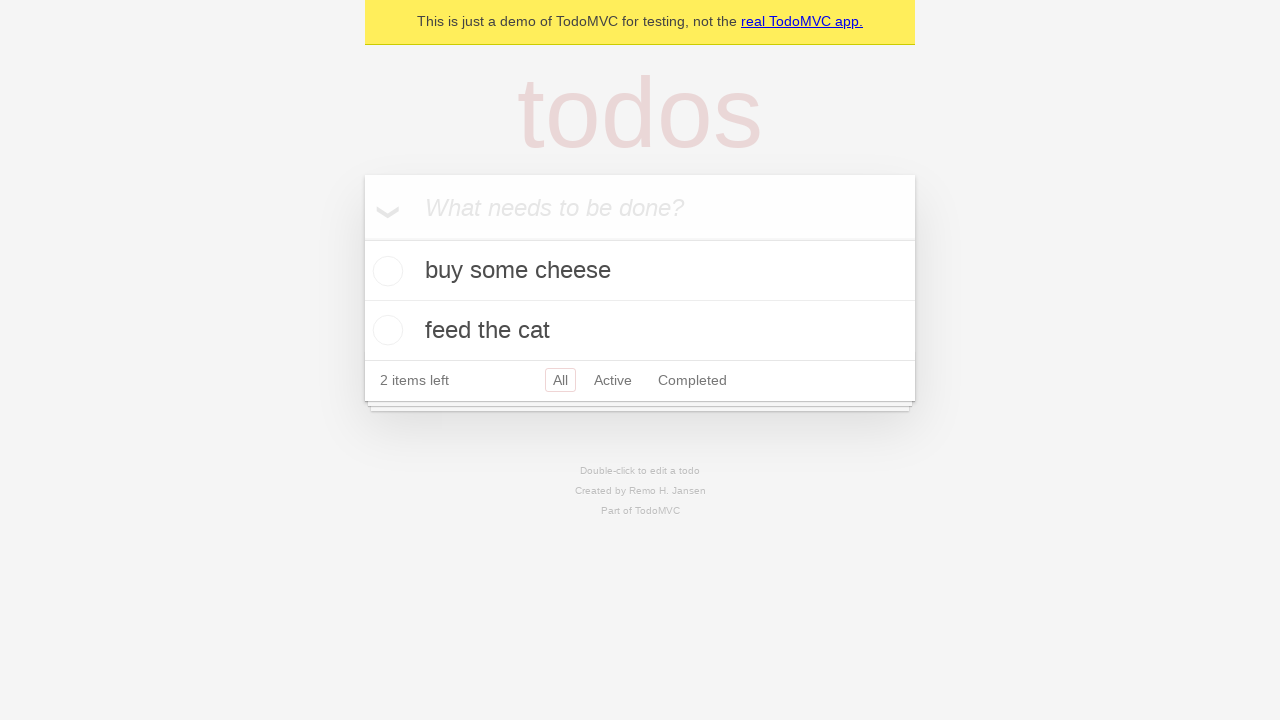

Both todo items are visible in the list
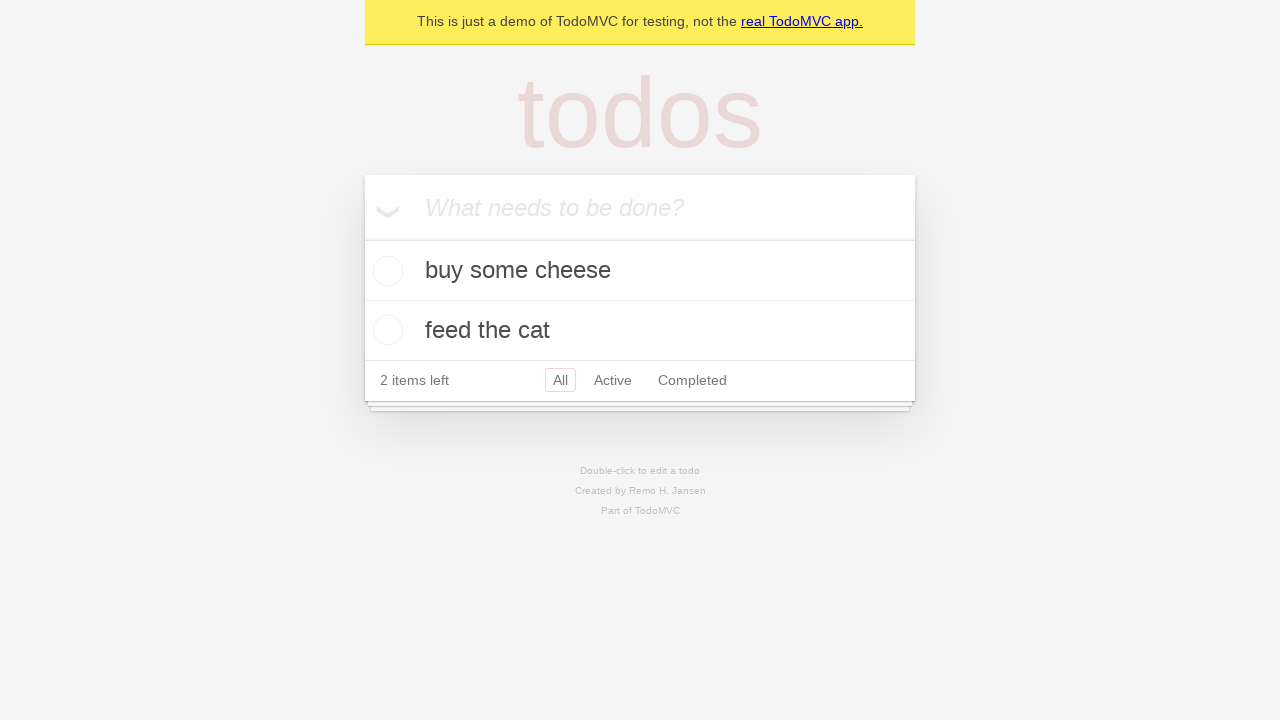

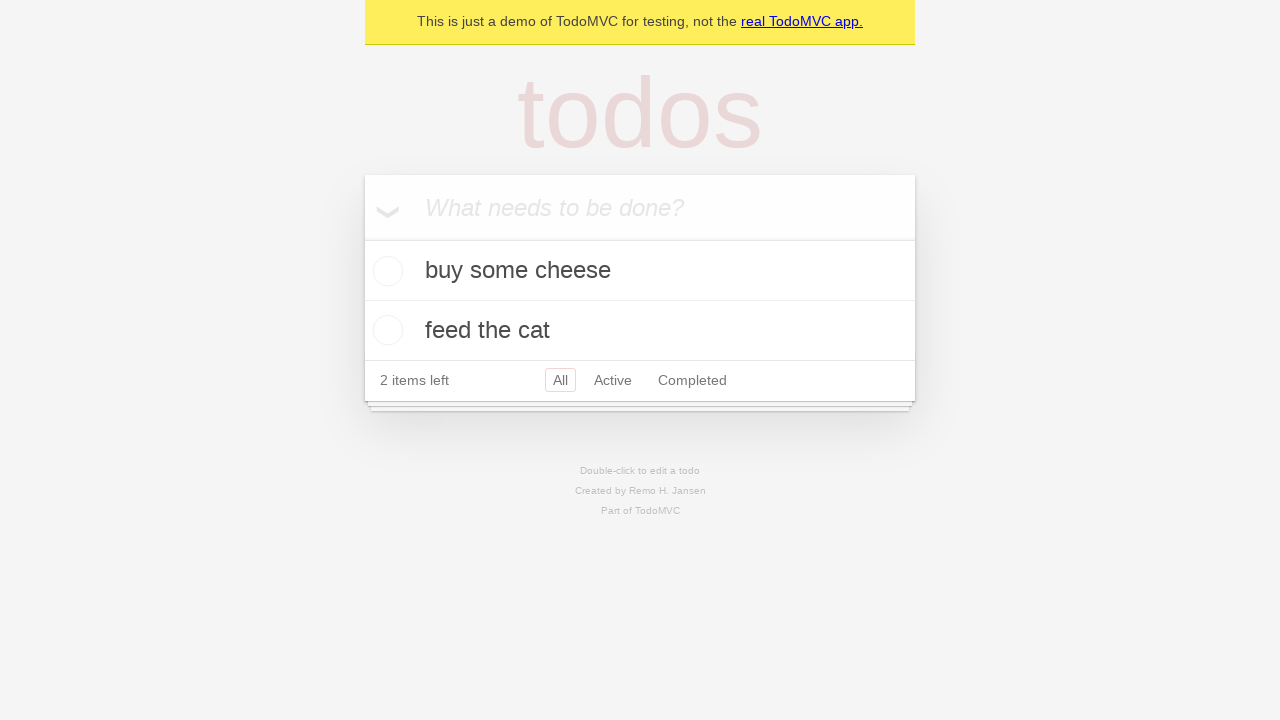